Tests multiplication functionality of a calculator by entering two random numbers and clicking the multiply button, then verifying the result

Starting URL: http://antoniotrindade.com.br/treinoautomacao/desafiosoma.html

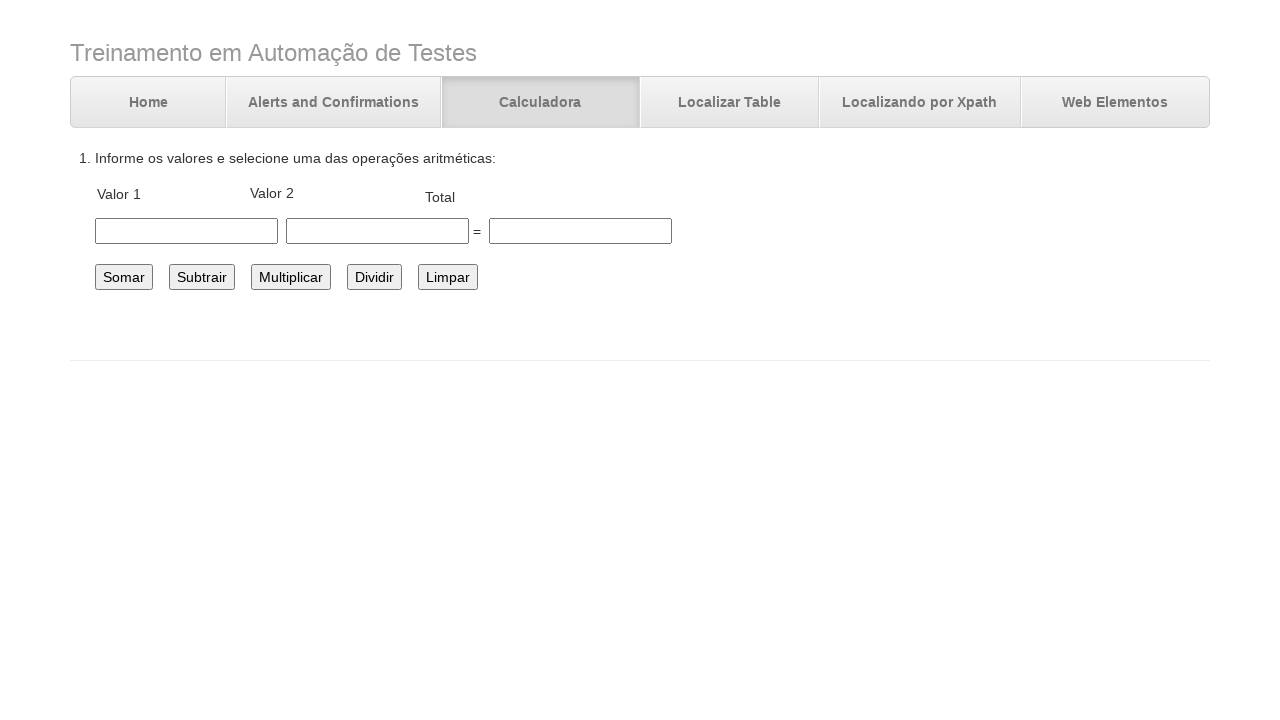

Generated random values for multiplication: 17 × 8 = 136
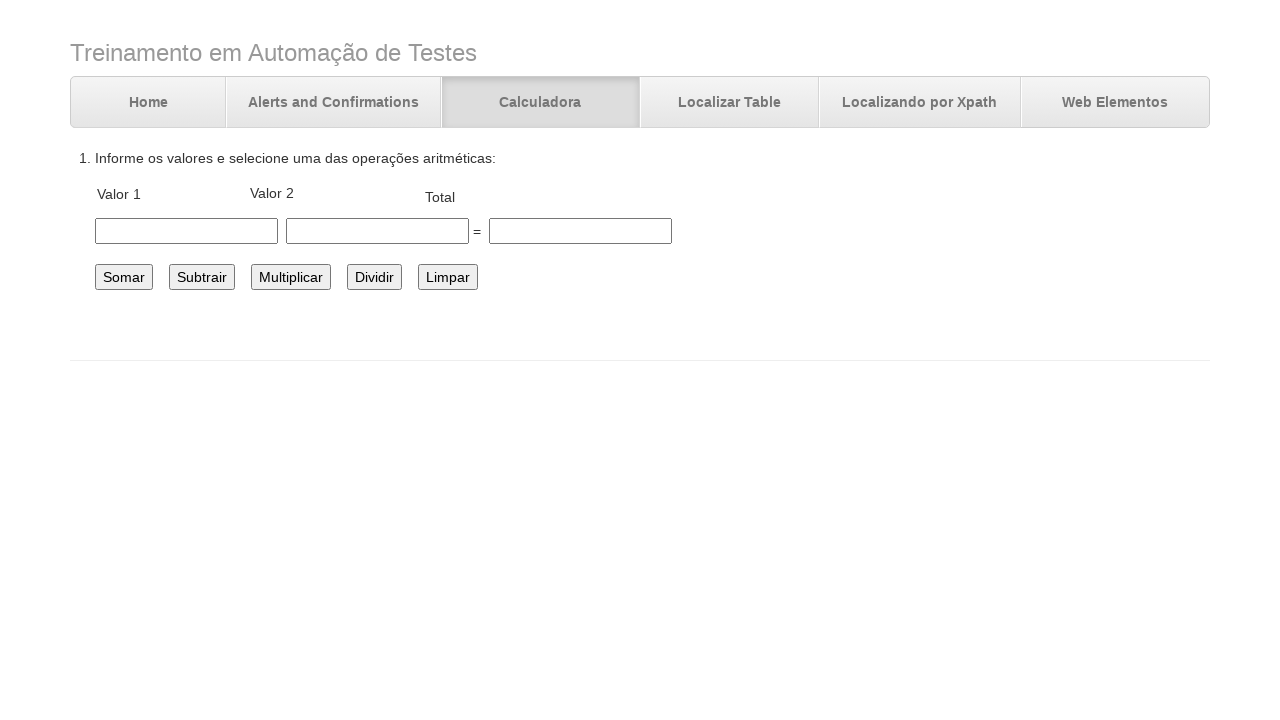

Filled first number field with 17 on #number1
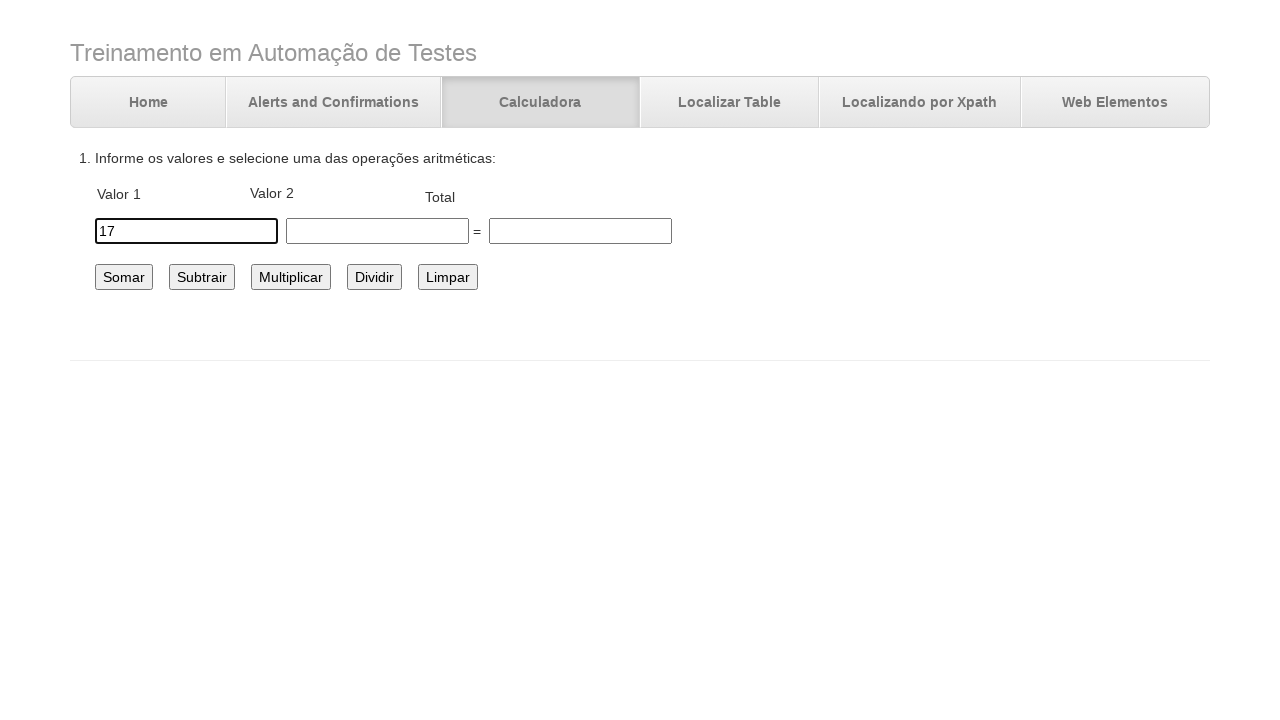

Filled second number field with 8 on #number2
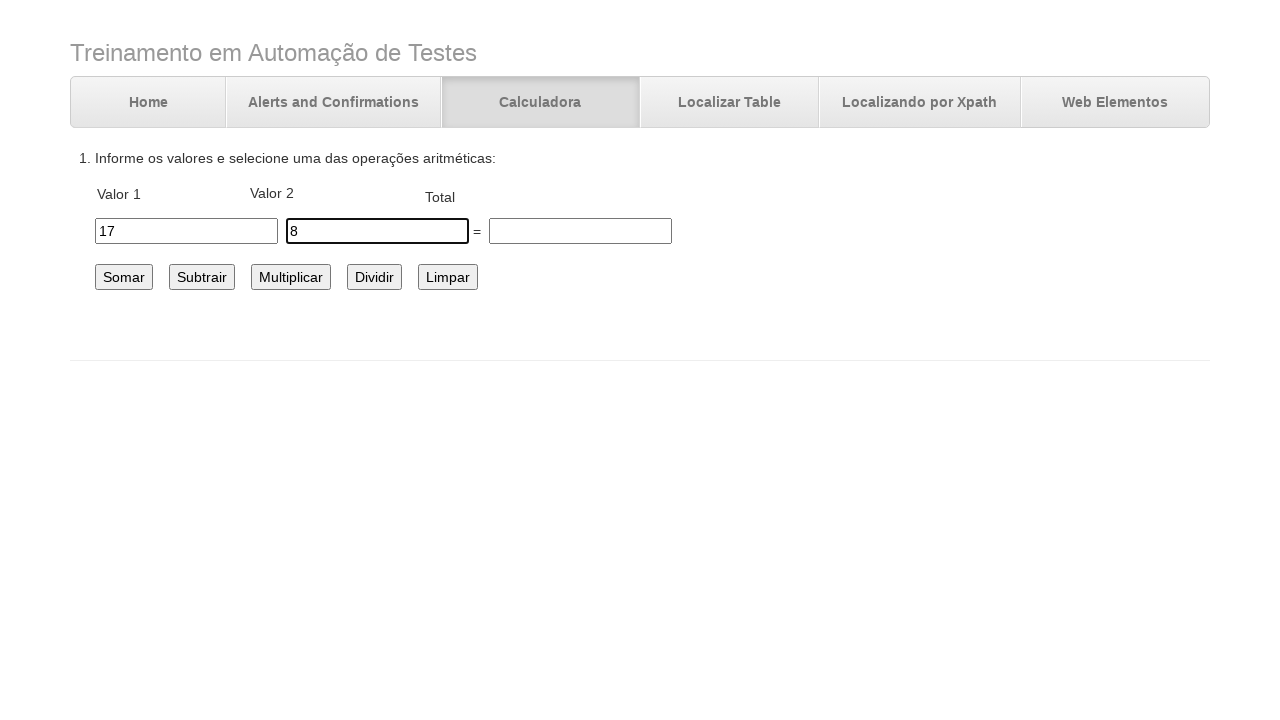

Clicked the multiply button at (291, 277) on #multiplicar
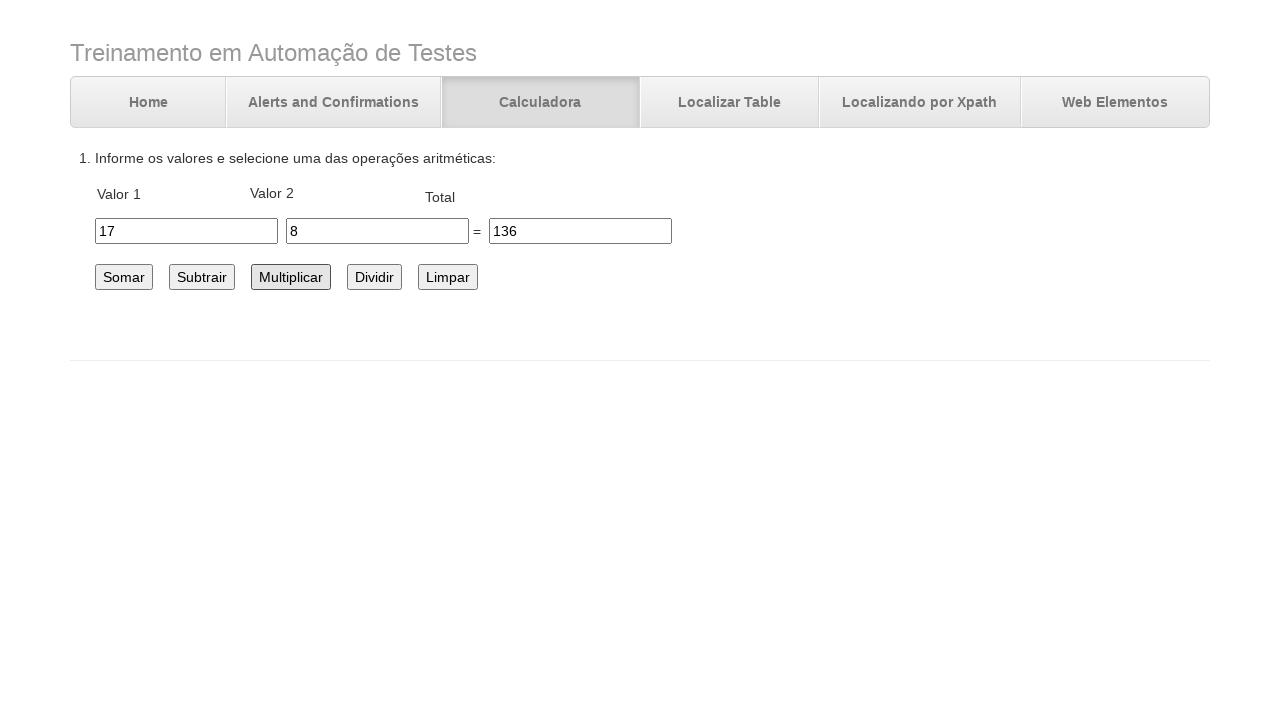

Verified that the result field displays the correct multiplication result of 136
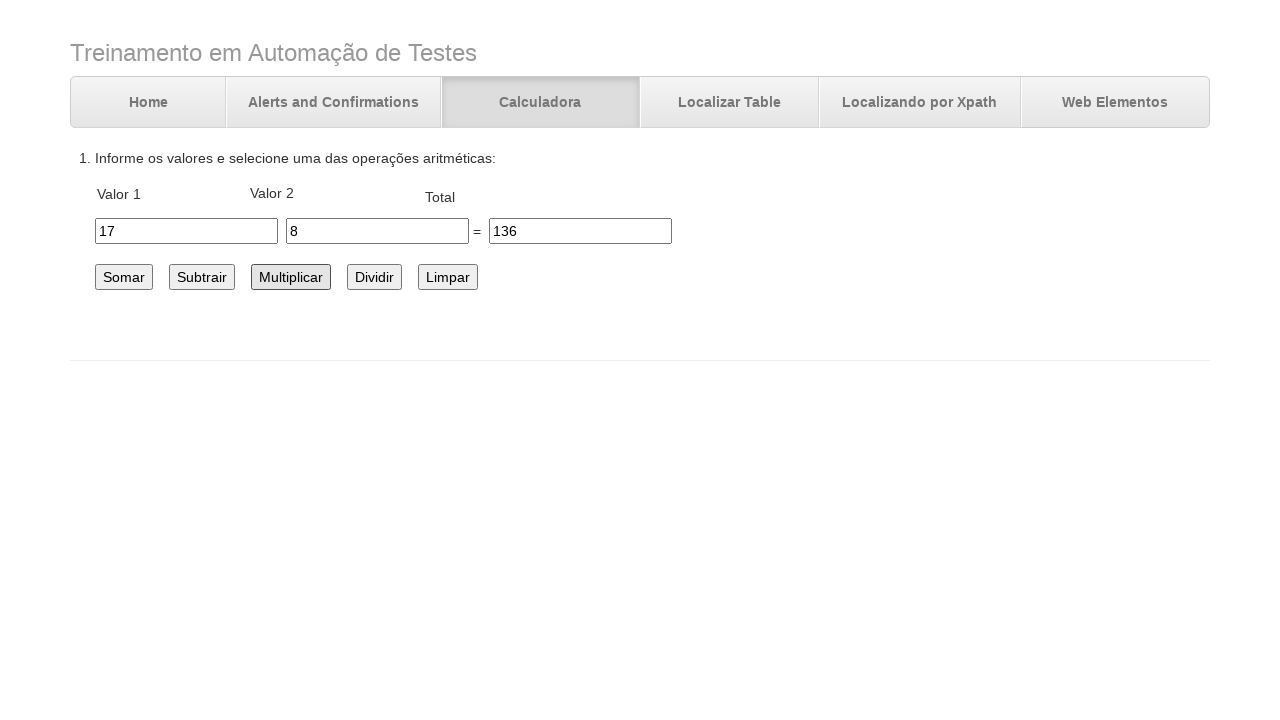

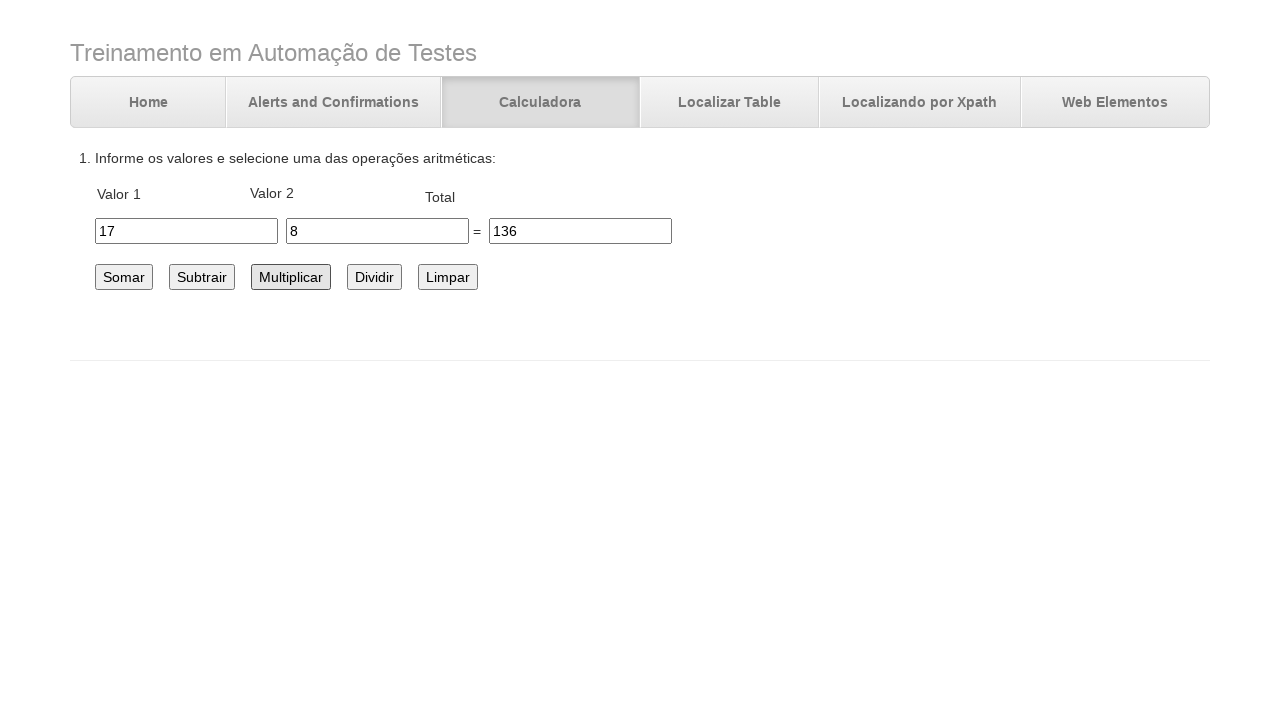